Navigates to an OpenCart demo site and retrieves the page title using JavaScript execution to verify the page loaded correctly

Starting URL: https://naveenautomationlabs.com/opencart/

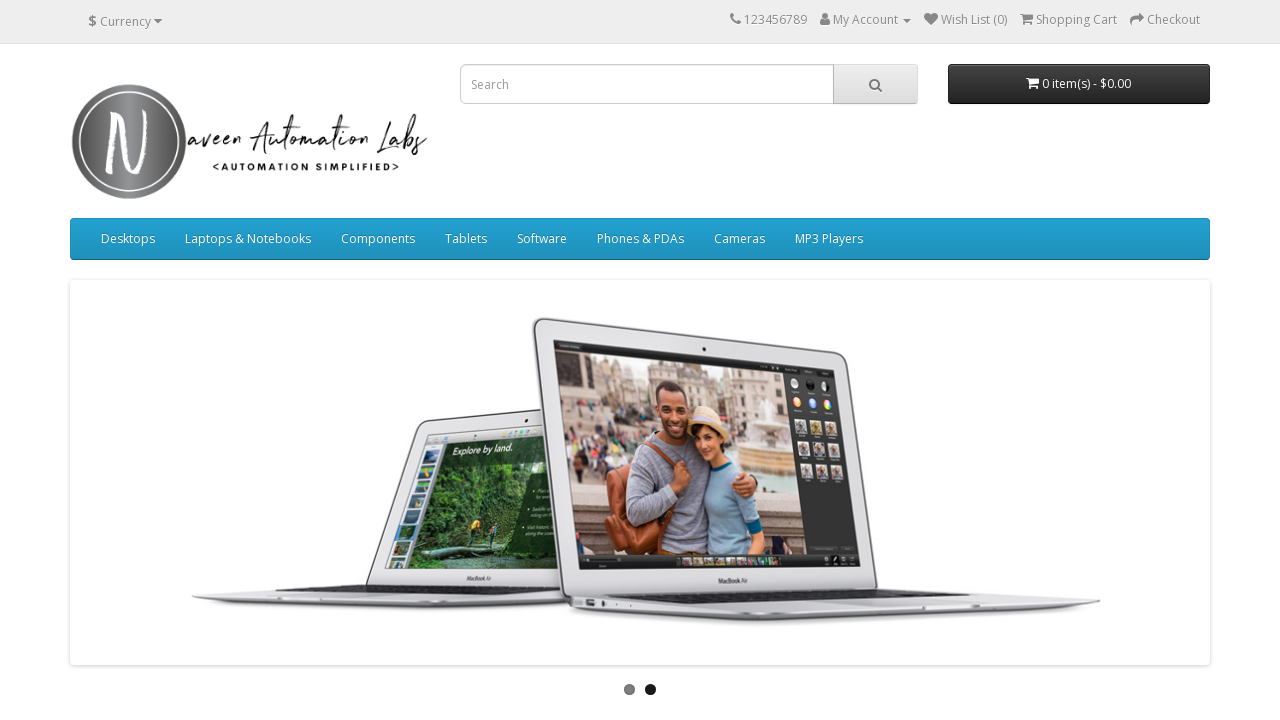

Waited for page to reach domcontentloaded state
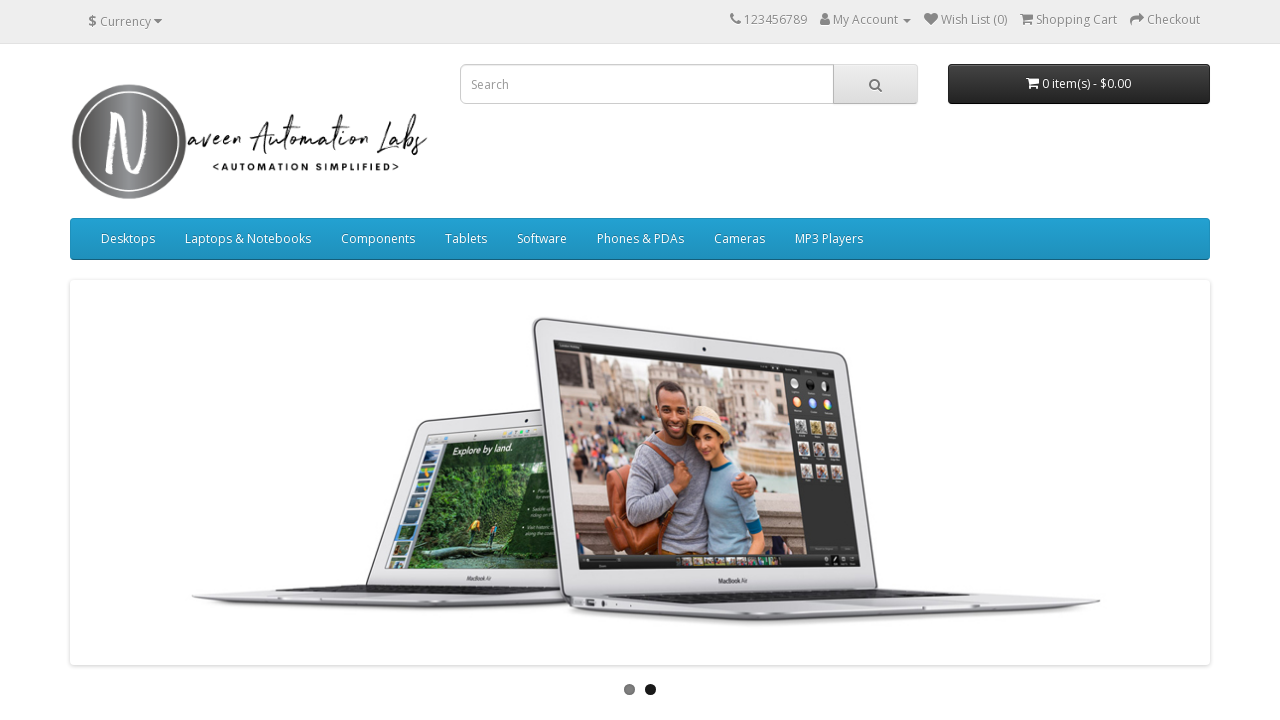

Retrieved page title using JavaScript execution: 'Your Store'
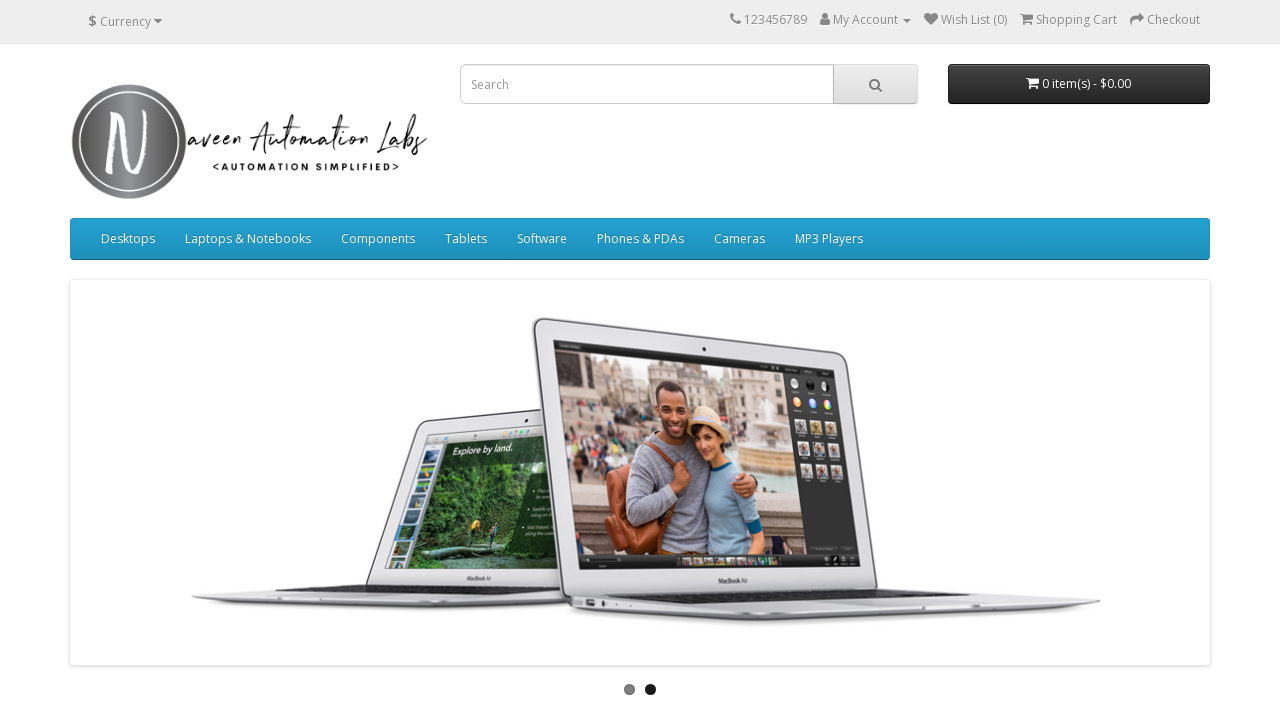

Verified page title is not empty, confirming page loaded correctly
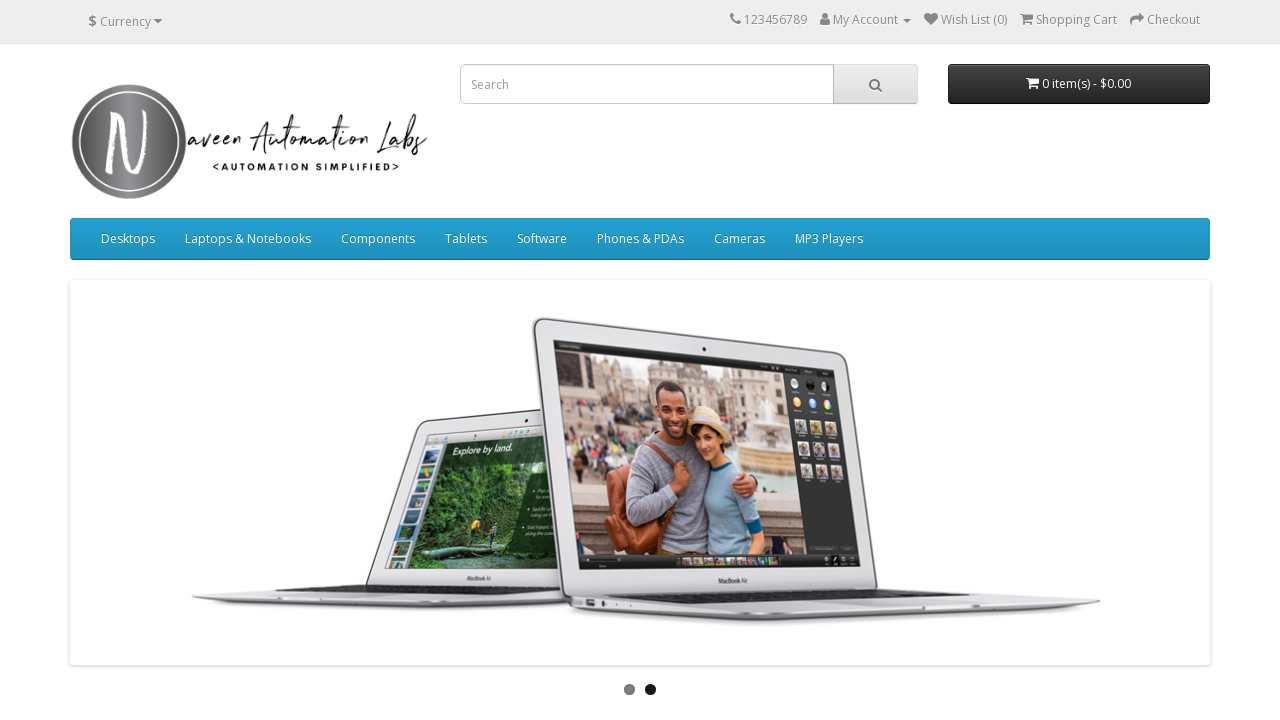

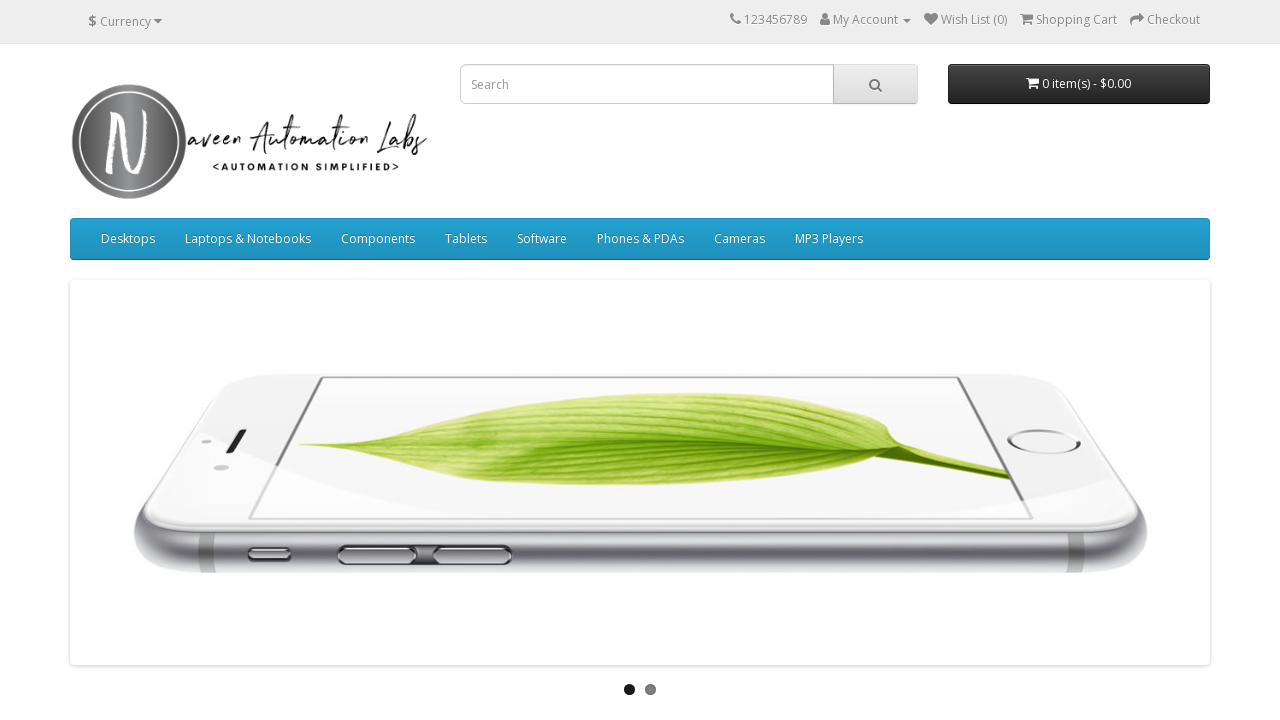